Tests drag-and-drop by offset functionality by dragging a source element to specific coordinates

Starting URL: https://crossbrowsertesting.github.io/drag-and-drop

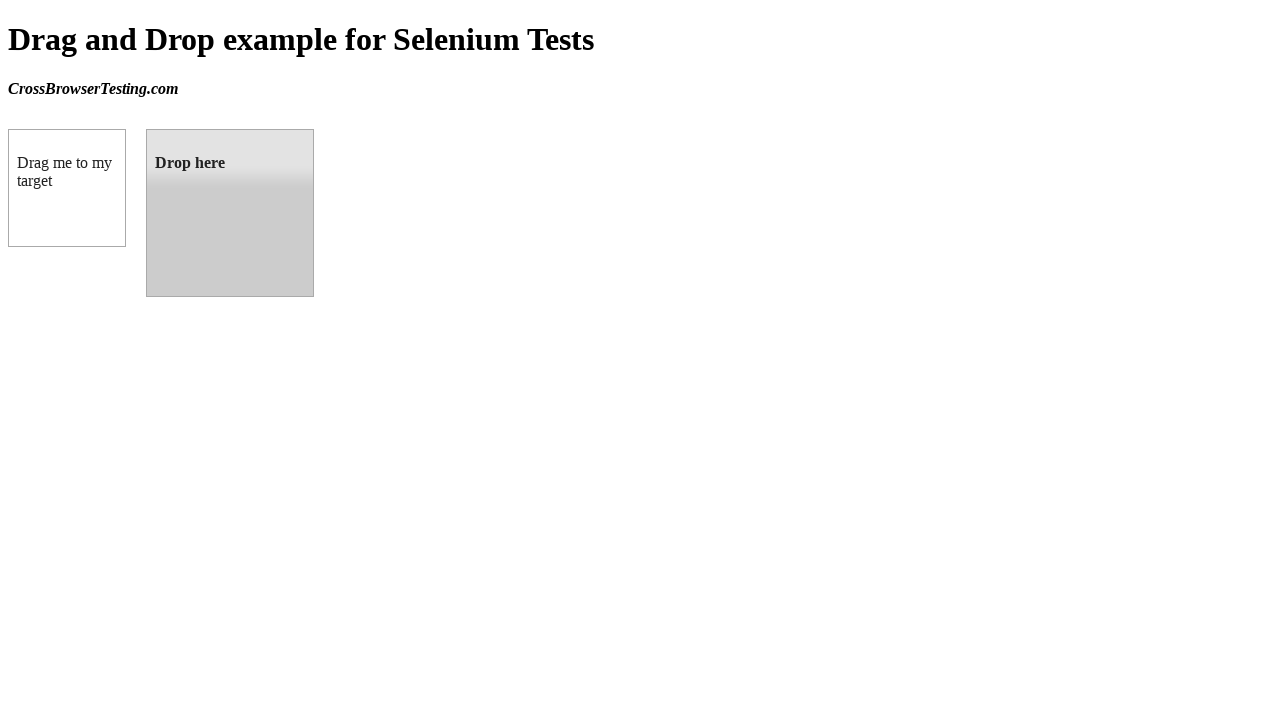

Located source draggable element (box A)
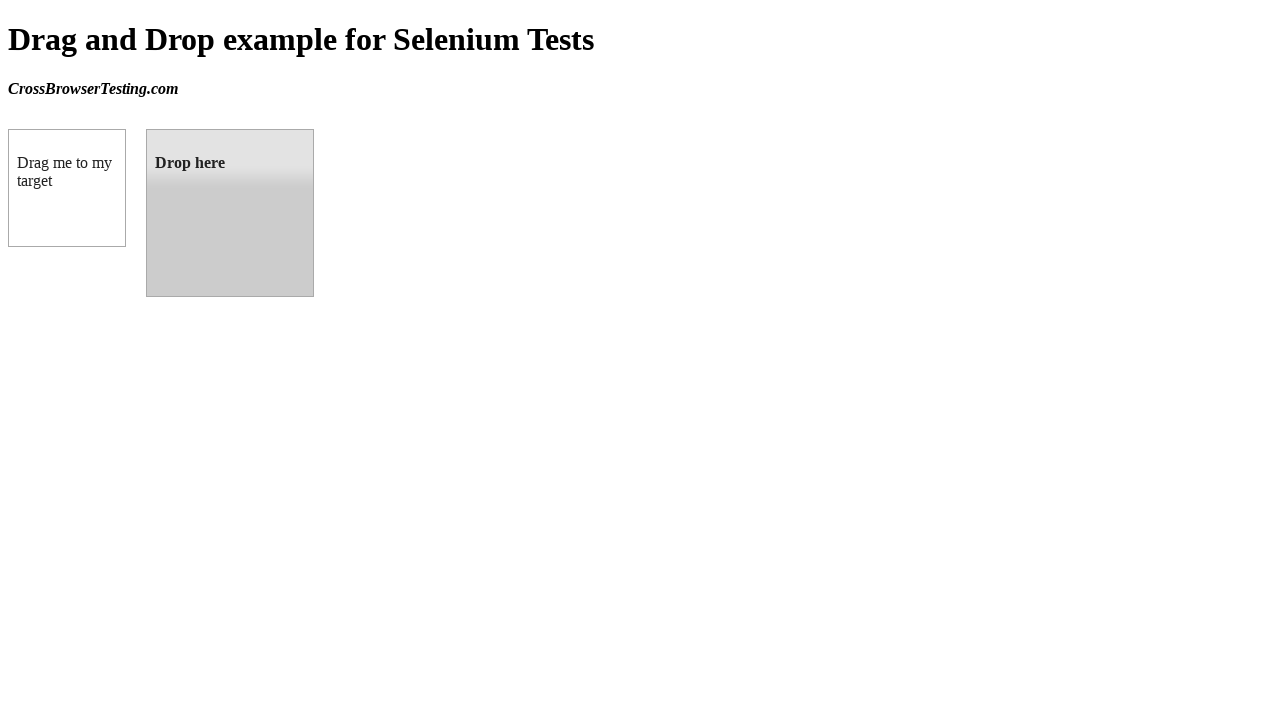

Located target droppable element
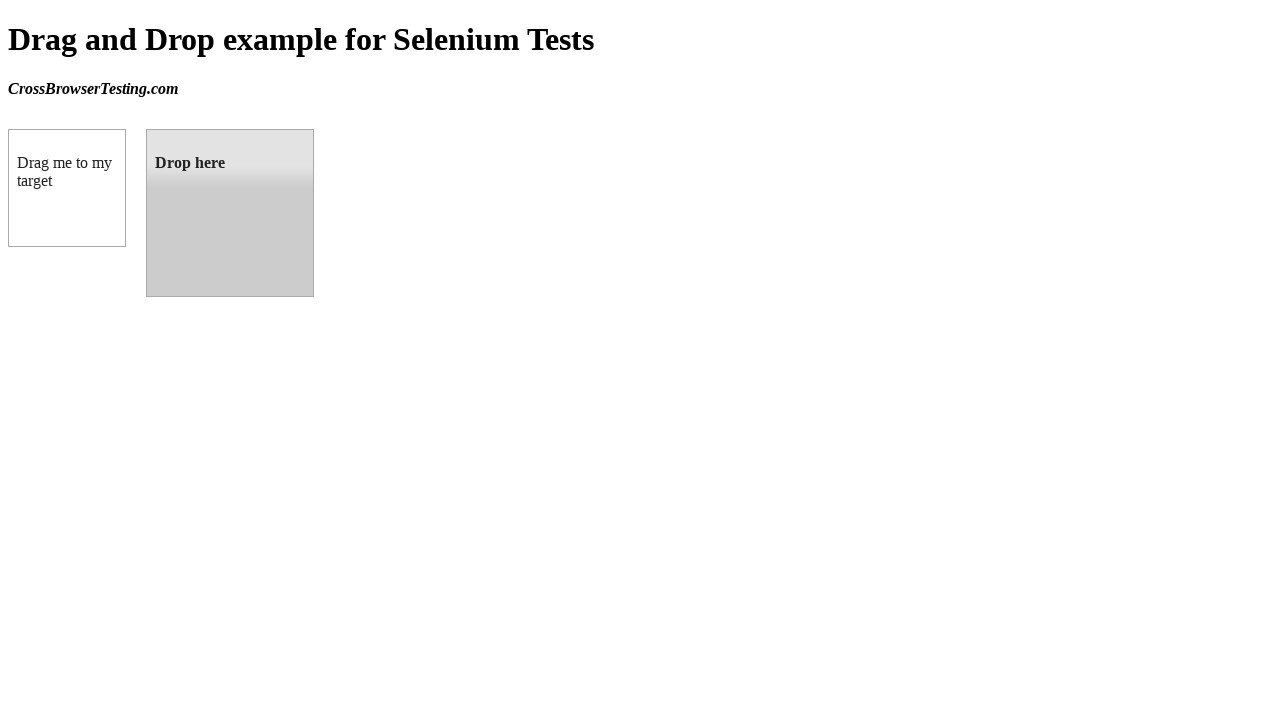

Retrieved target element bounding box coordinates
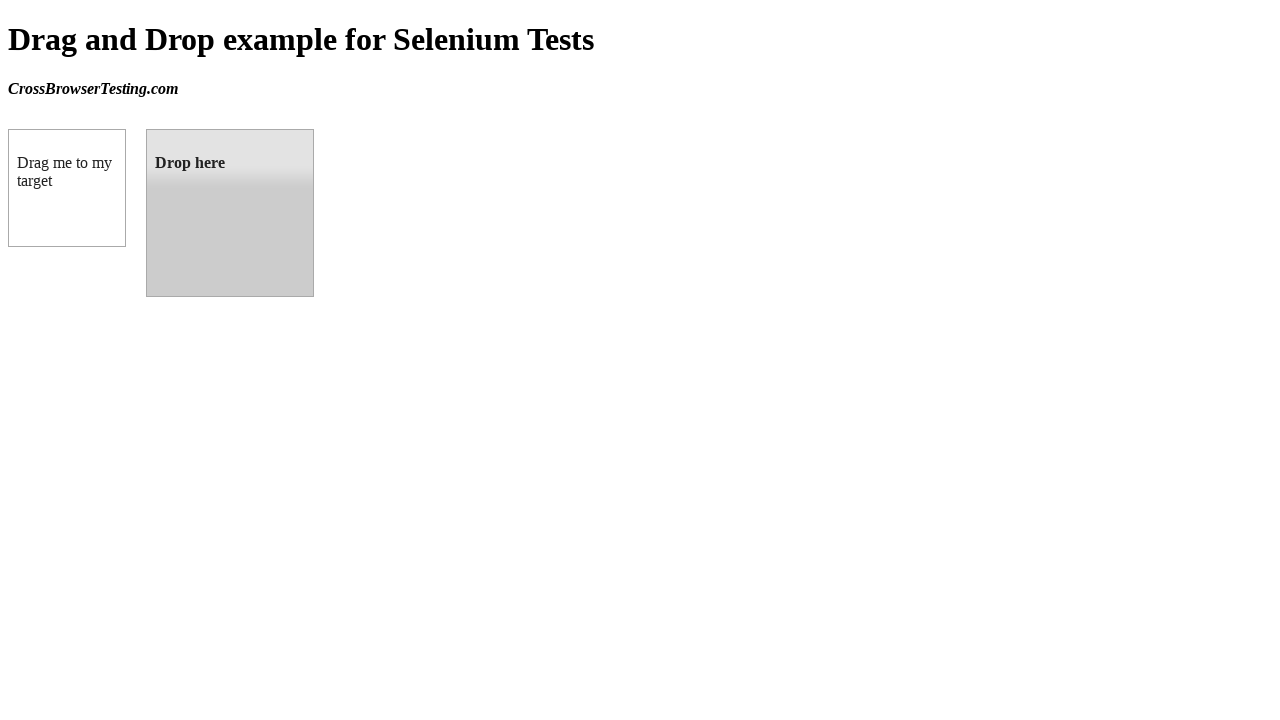

Dragged source element to target element position at (230, 213)
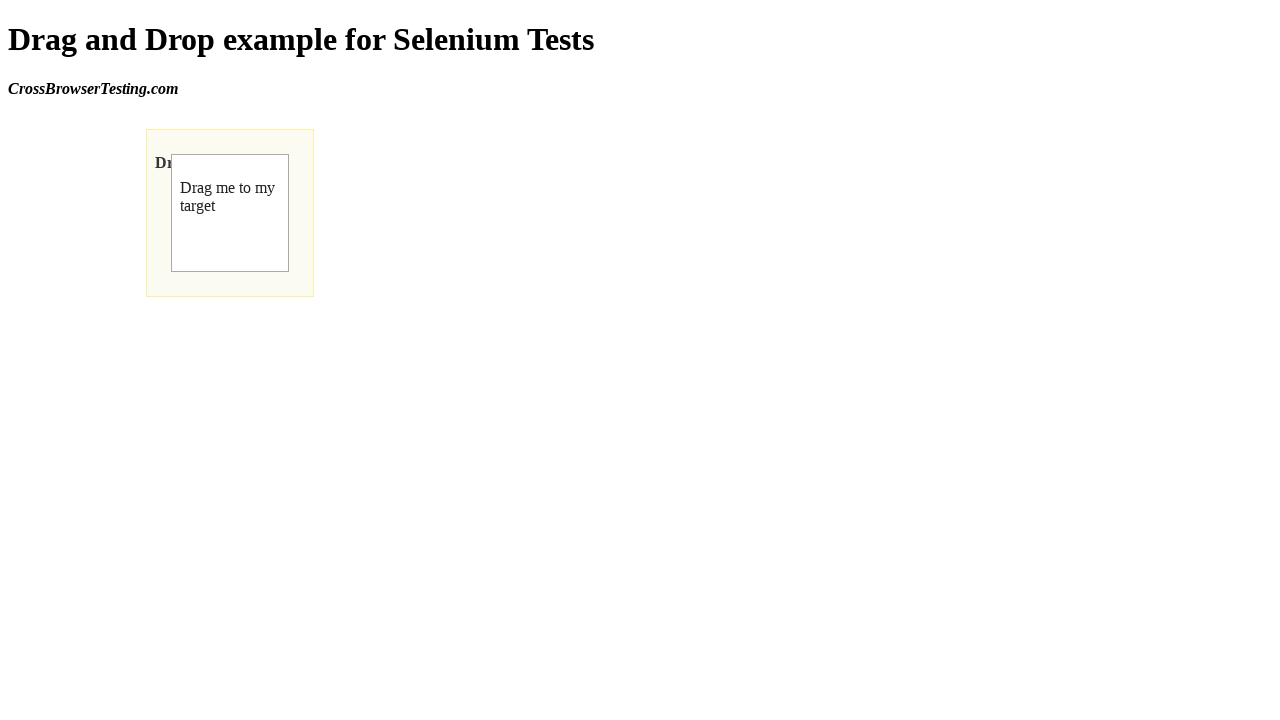

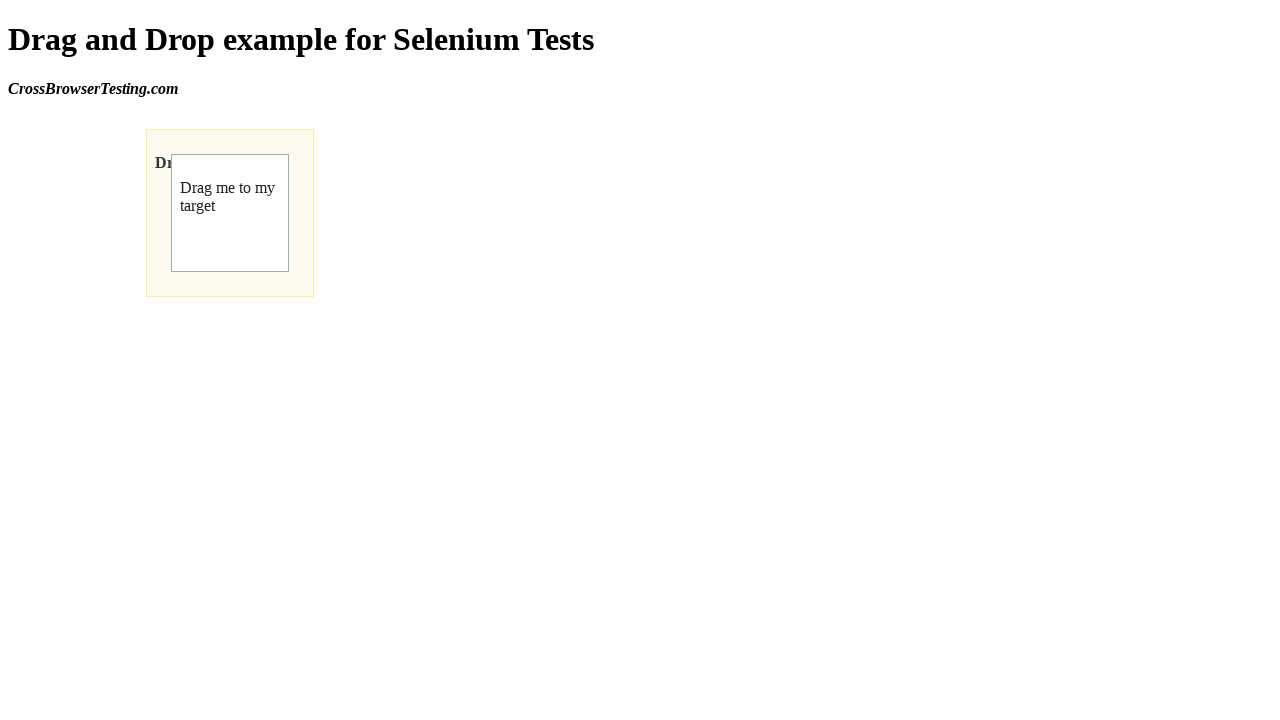